Tests accessing elements within shadow DOM by navigating through shadow roots to retrieve text from nested shadow elements

Starting URL: http://watir.com/examples/shadow_dom.html

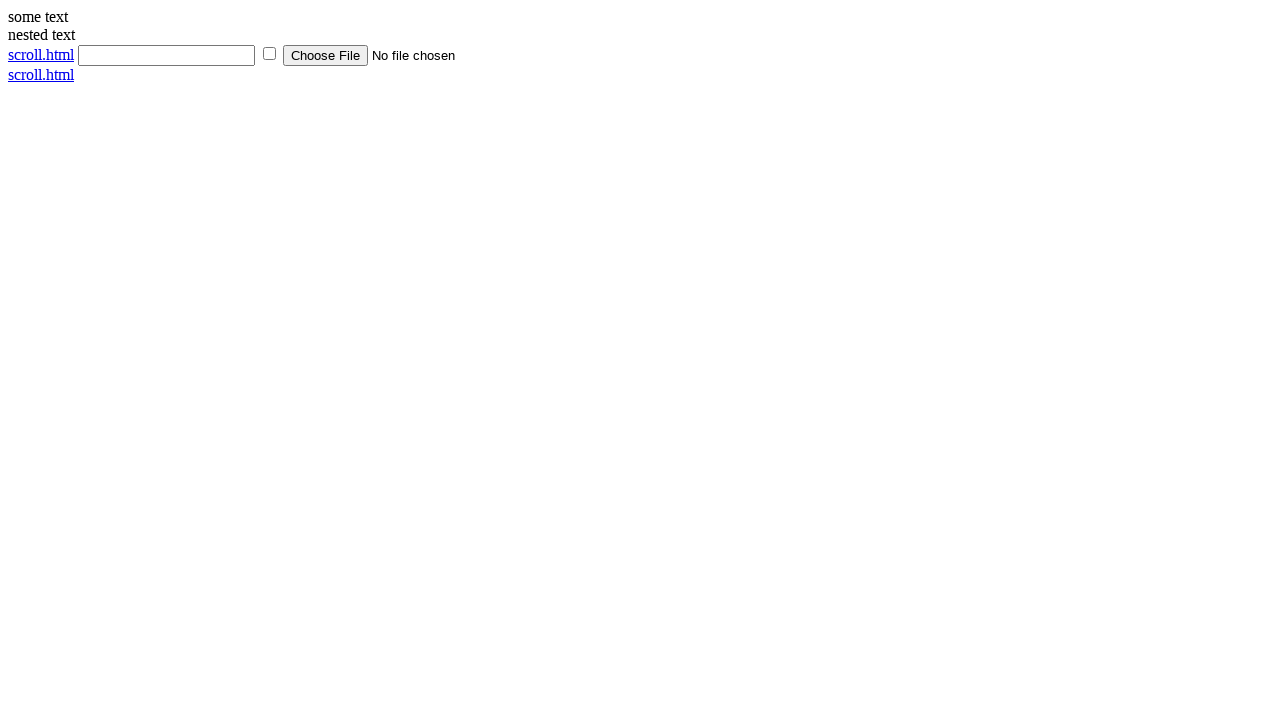

Navigated to shadow DOM test page
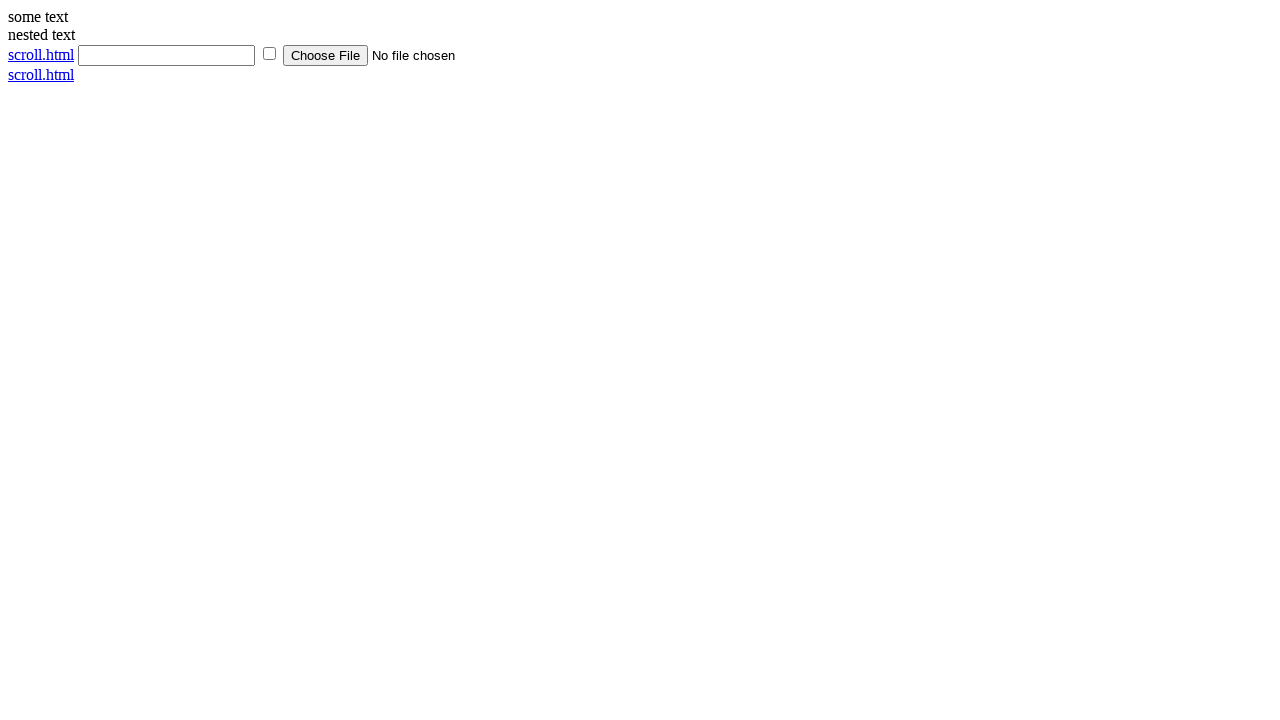

Located shadow DOM host element
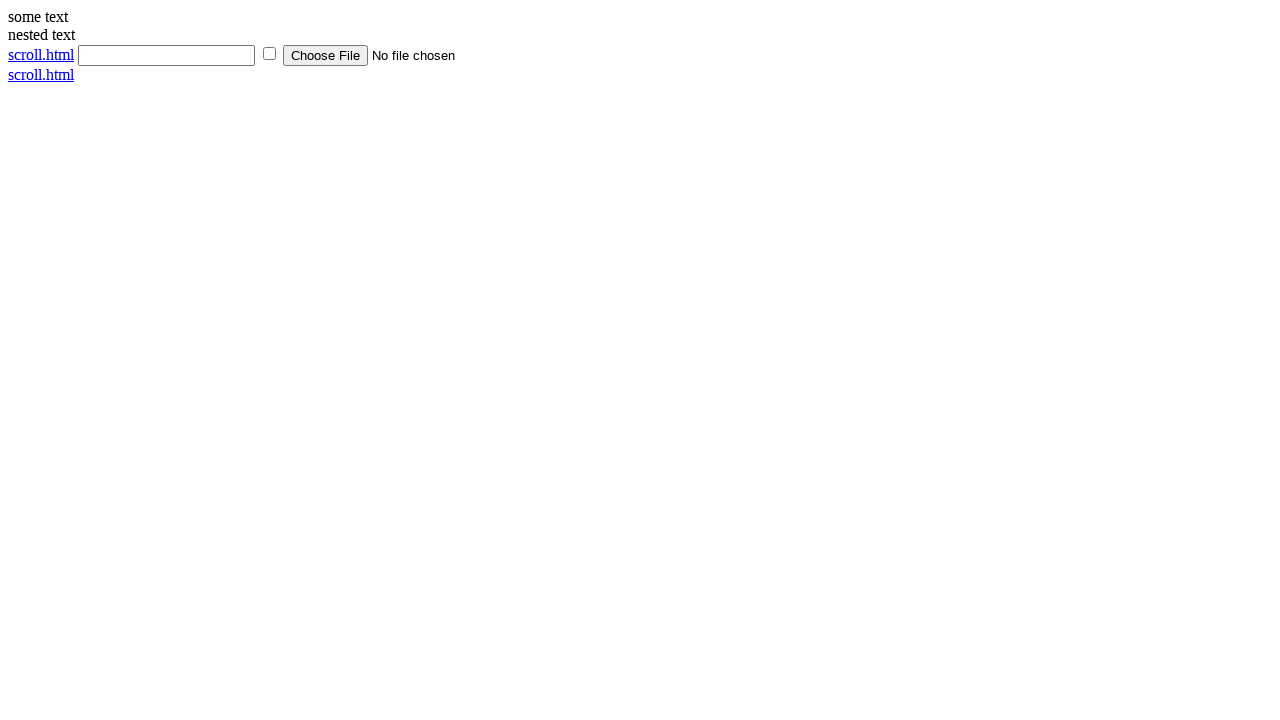

Retrieved text from shadow content element
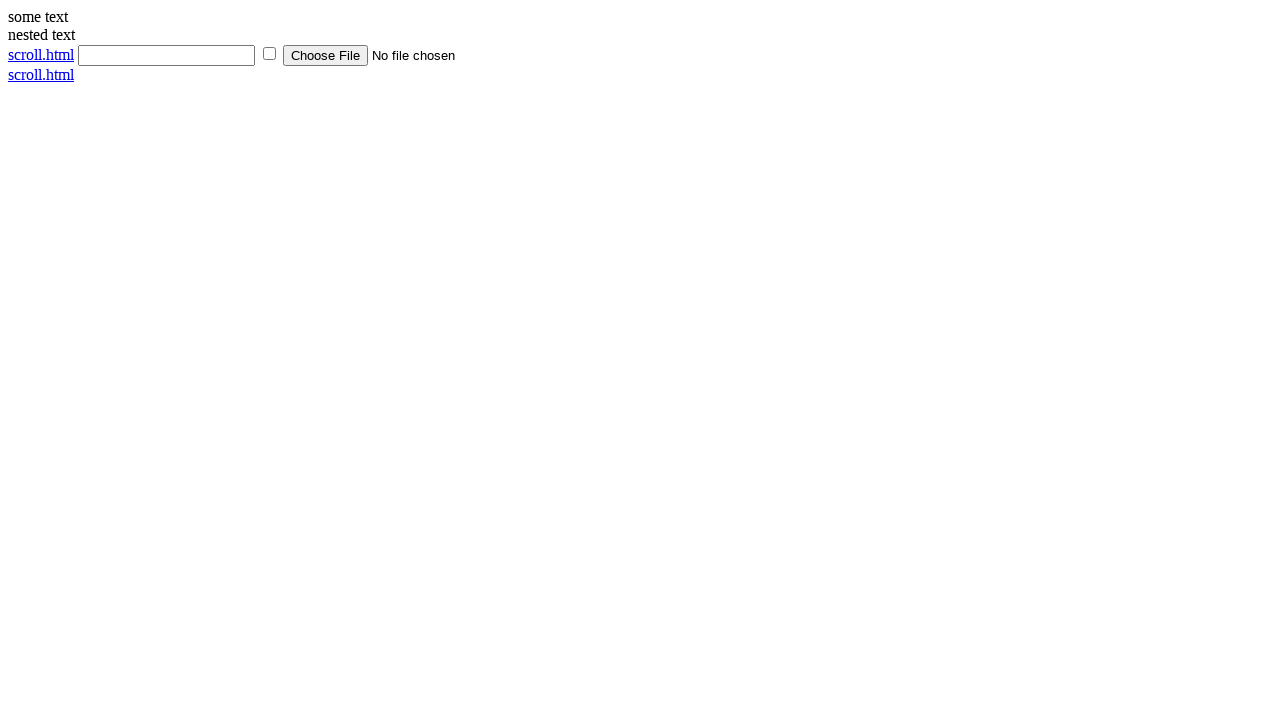

Located nested shadow DOM host element
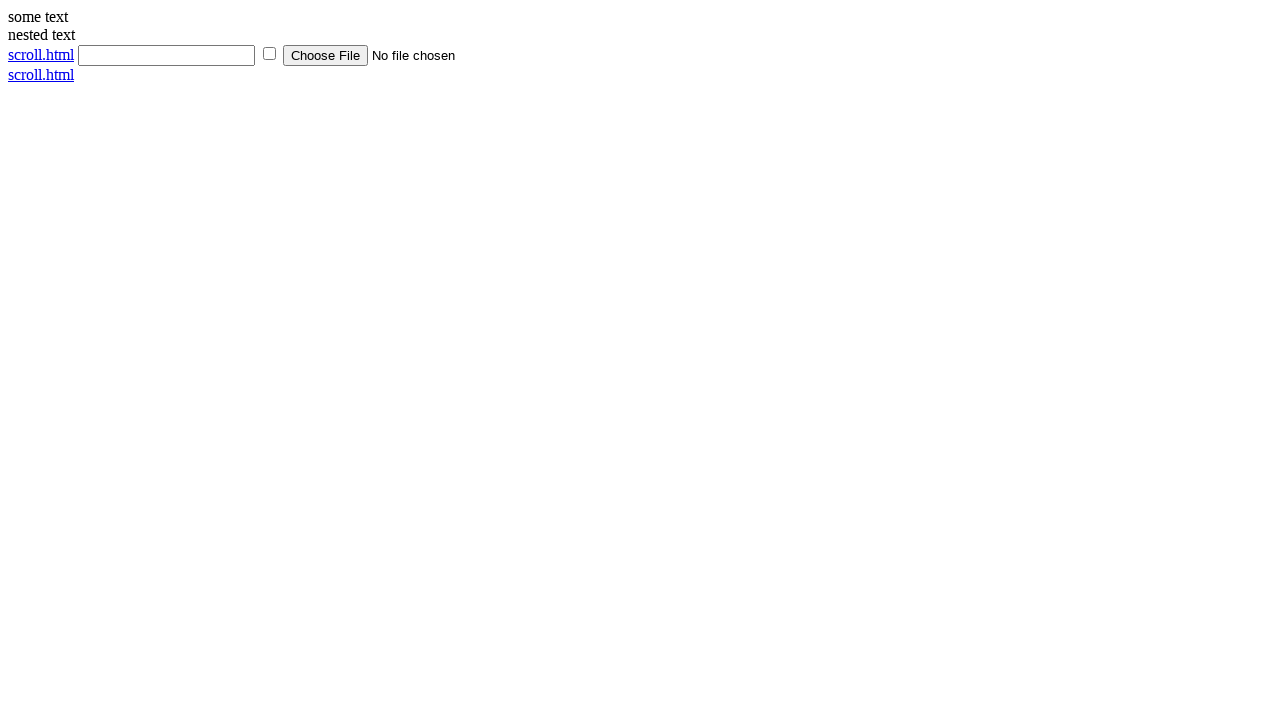

Retrieved text from nested shadow content element
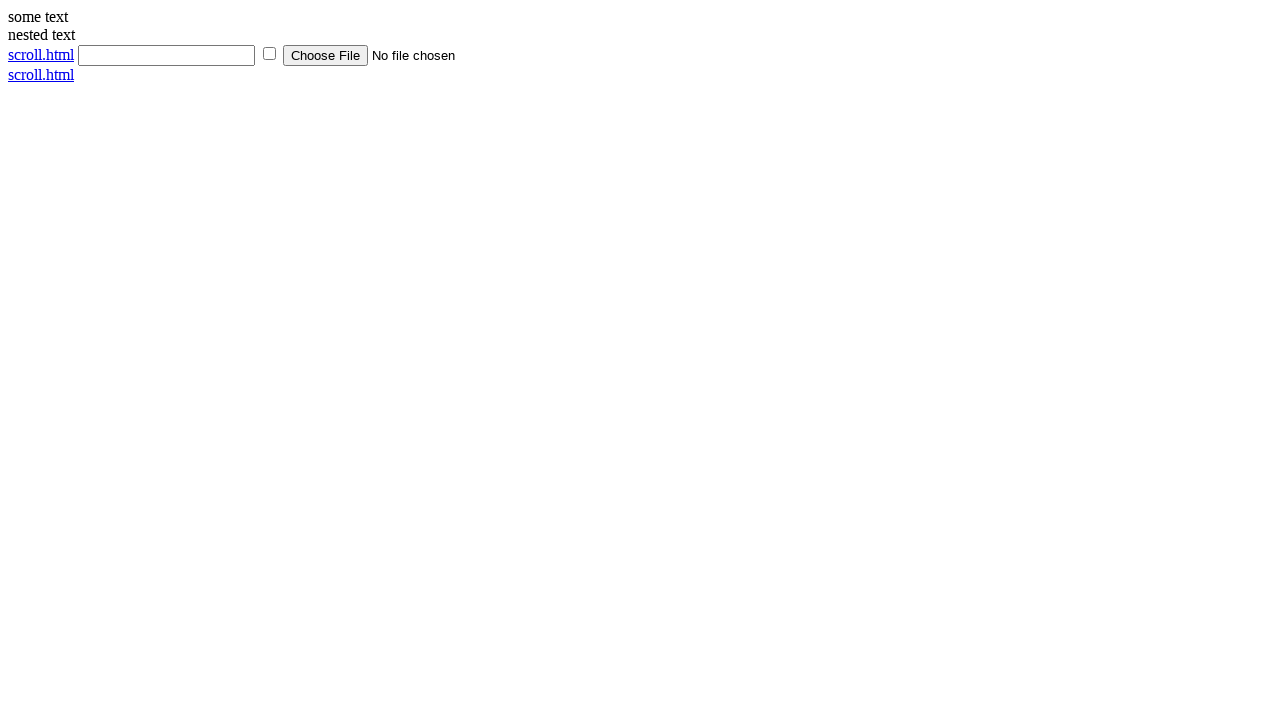

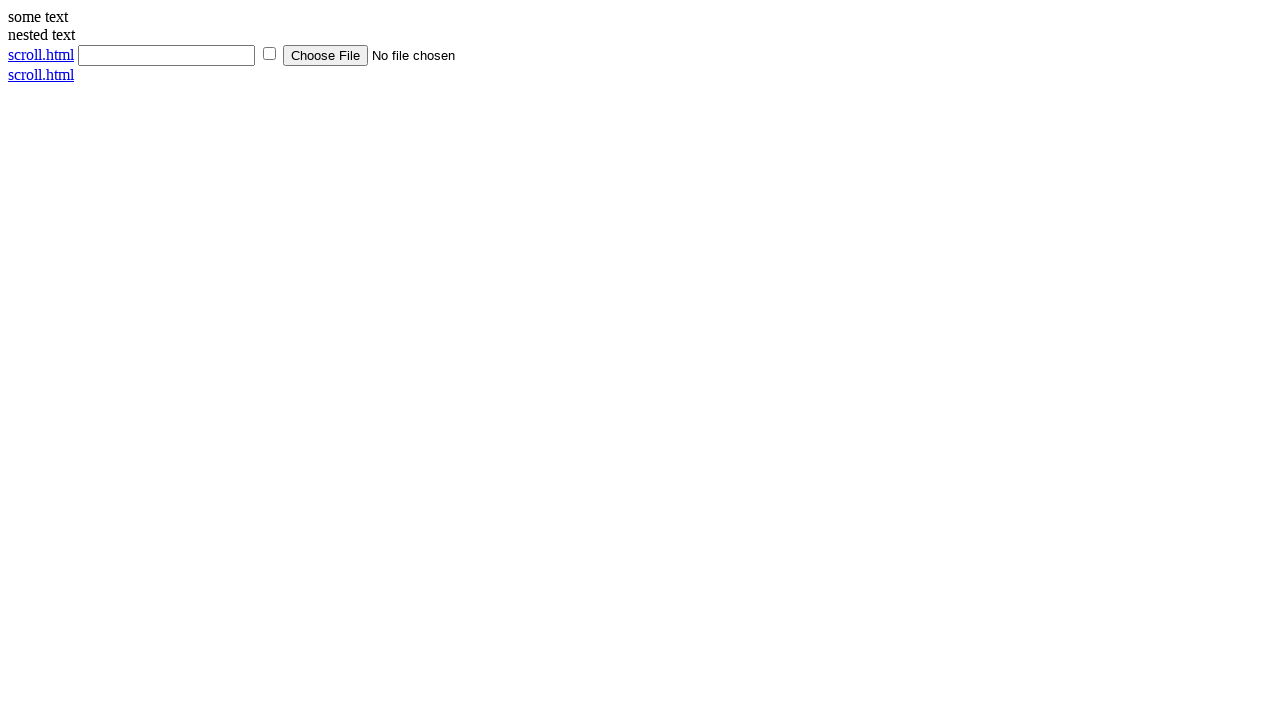